Navigates to the File Download page by clicking the download link from the main page

Starting URL: https://the-internet.herokuapp.com/

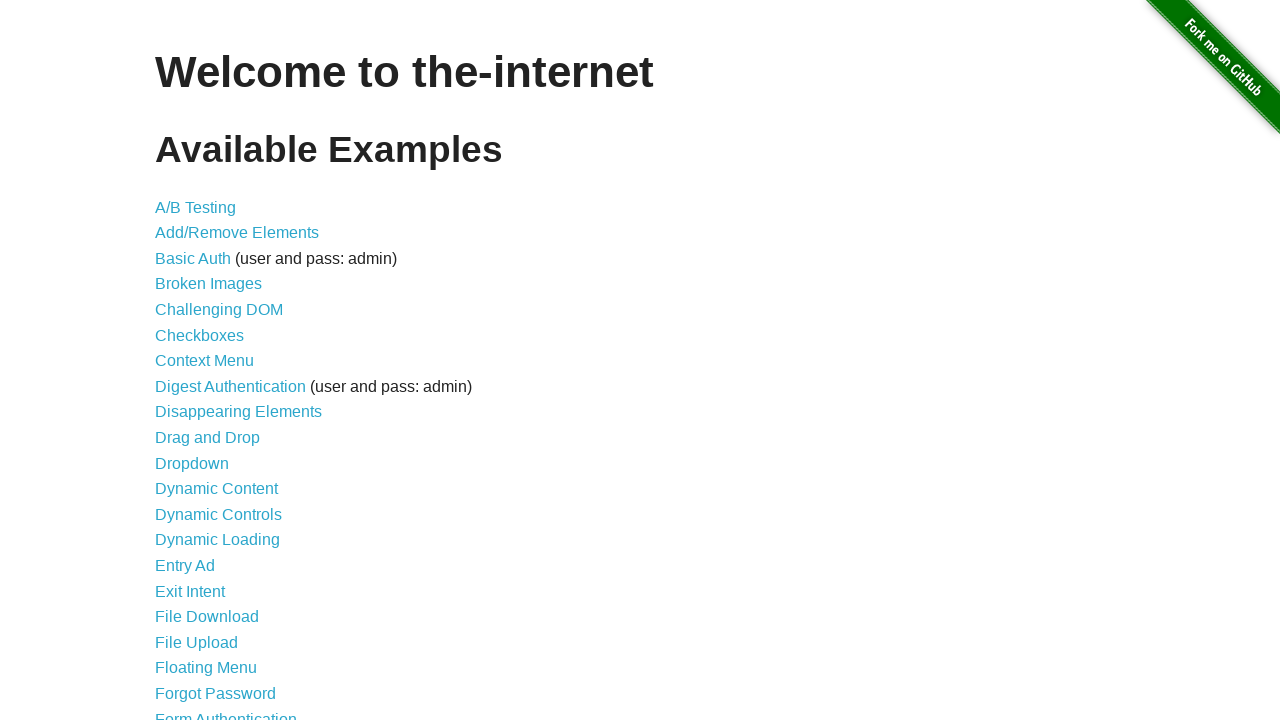

Clicked on the File Download link at (207, 617) on a[href='/download']
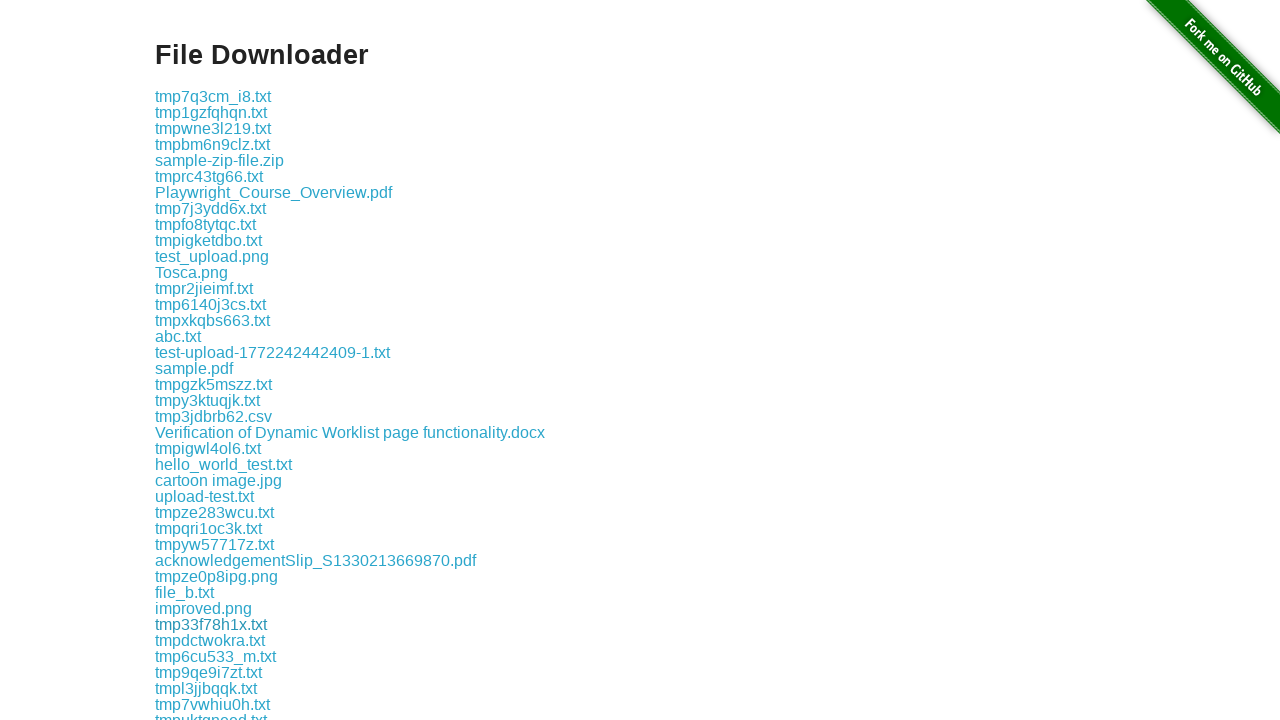

File Download page loaded successfully
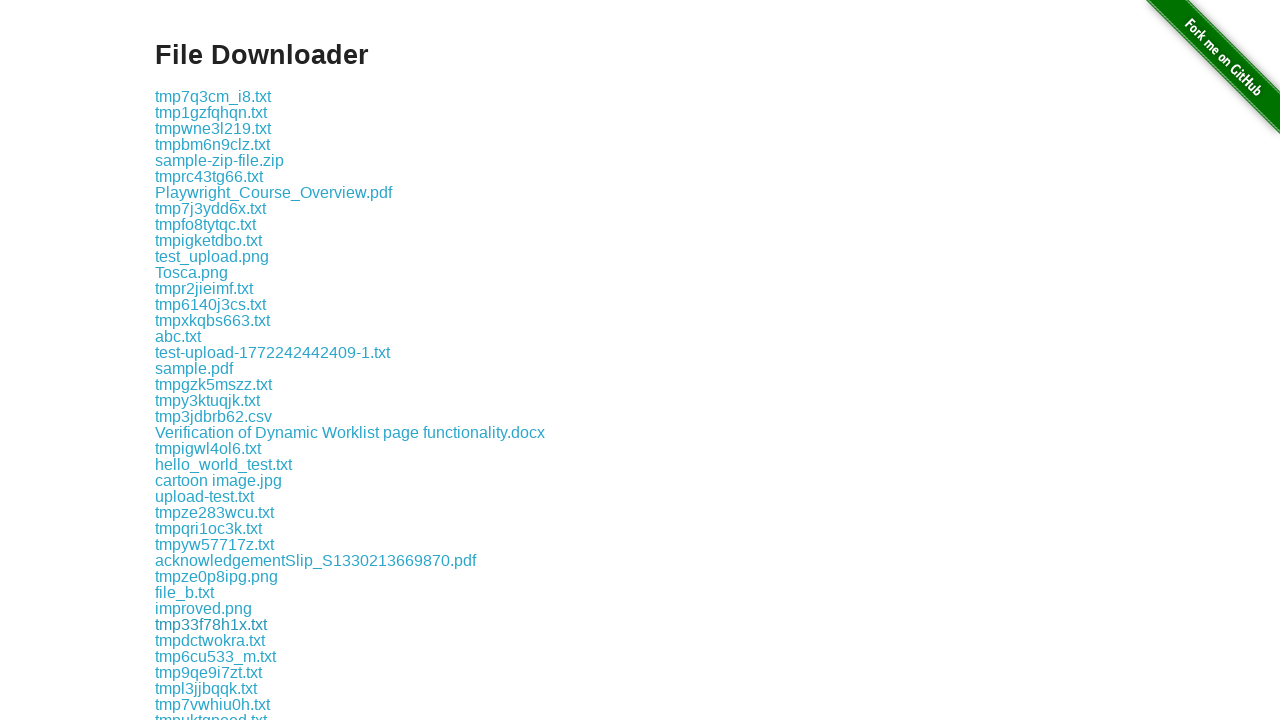

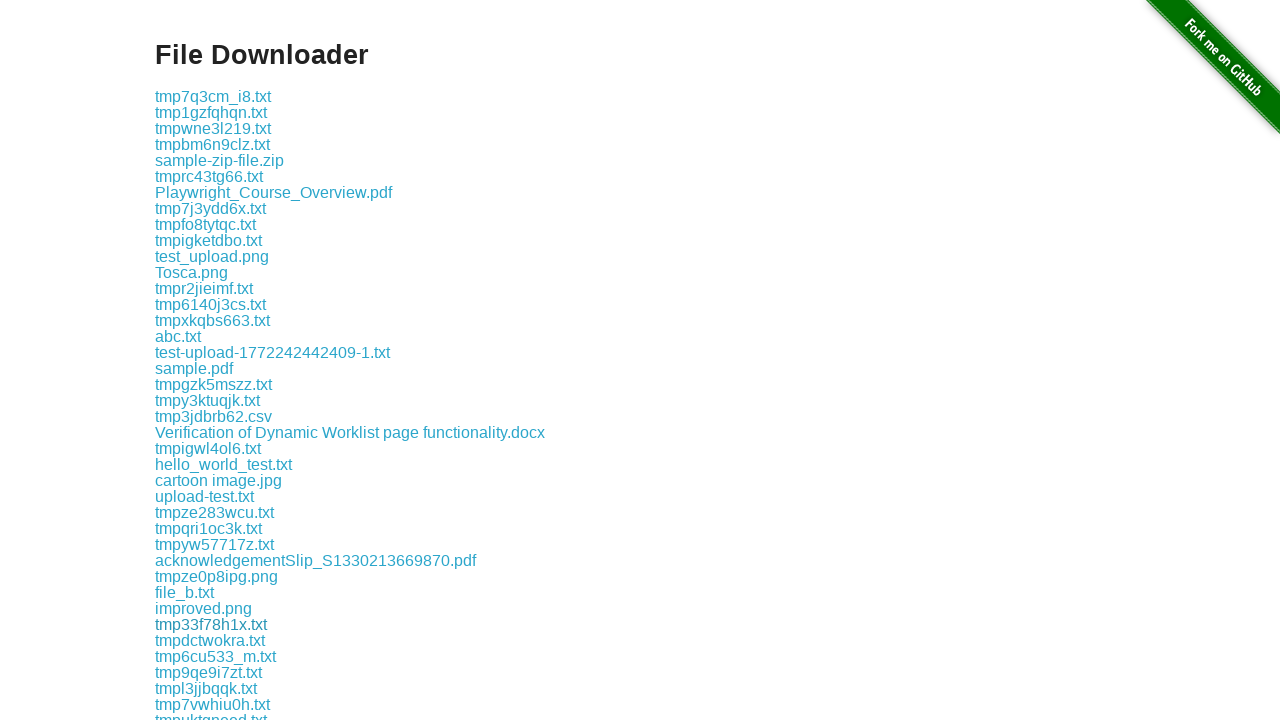